Tests drag and drop functionality within an iframe on the jQuery UI demo page by dragging an element and dropping it onto a target area

Starting URL: https://jqueryui.com/droppable/

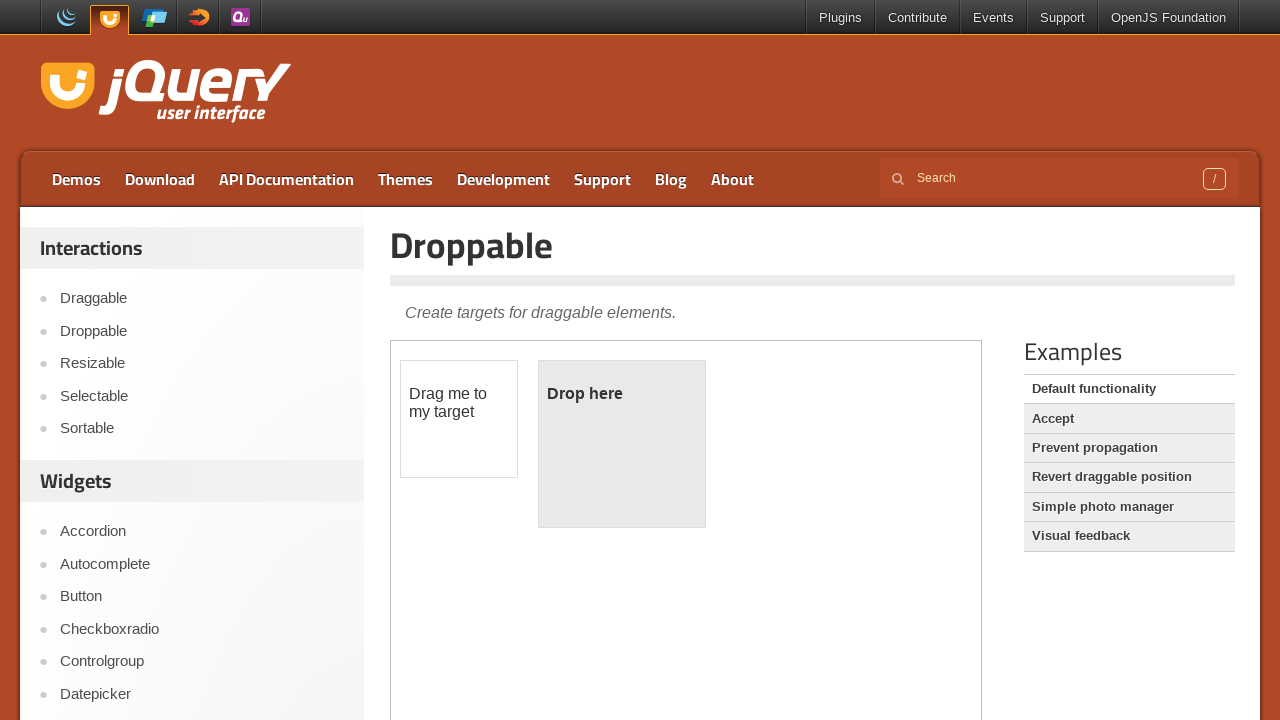

Located the iframe containing drag and drop demo
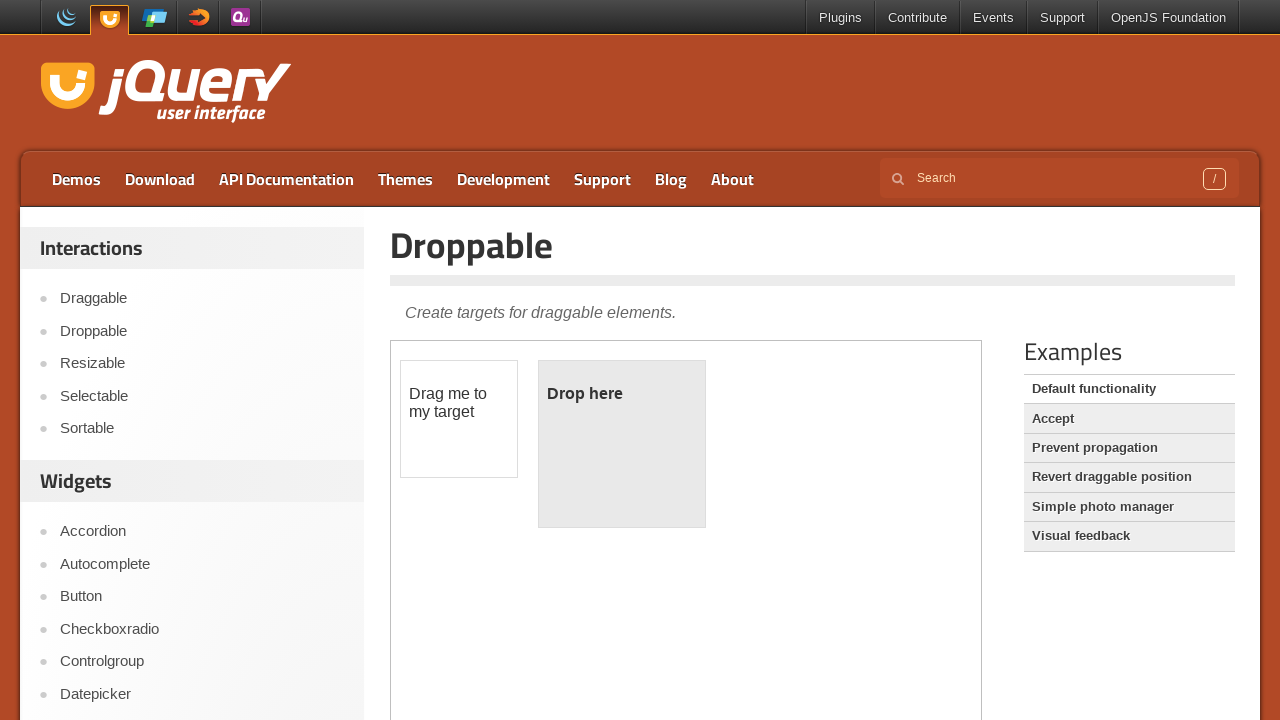

Waited 2 seconds for iframe to fully load
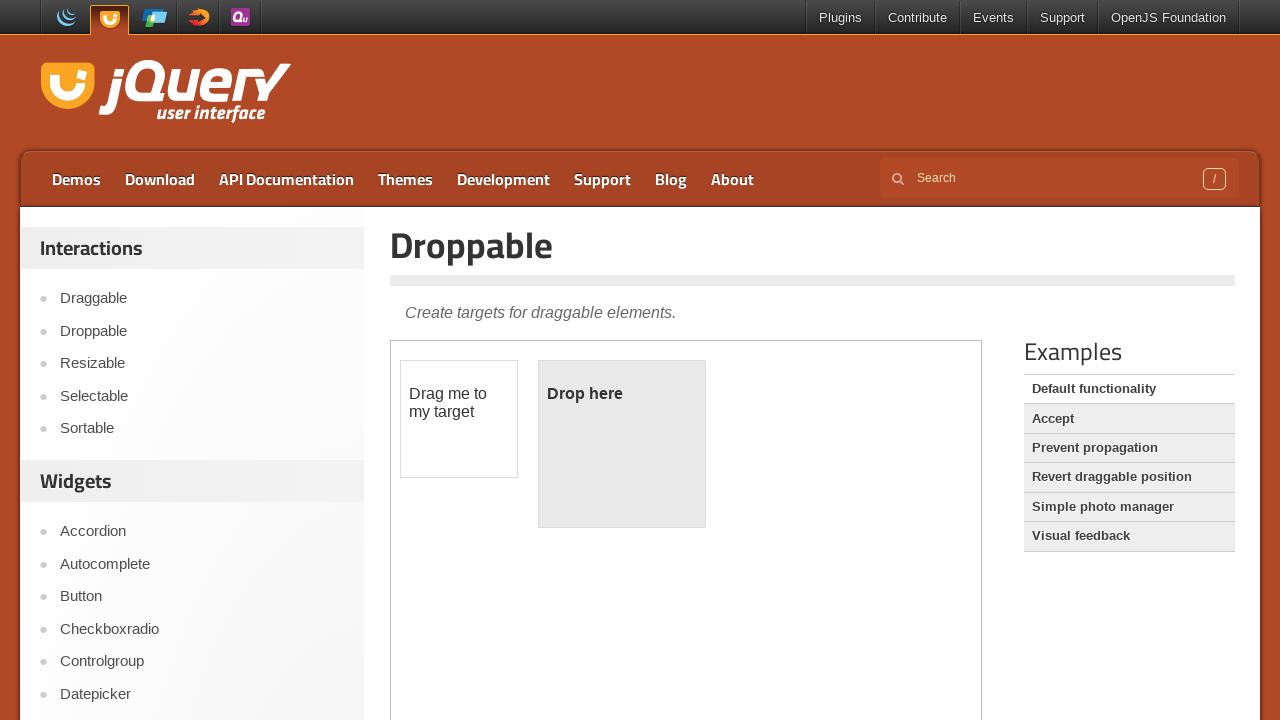

Located draggable element with ID 'draggable' in iframe
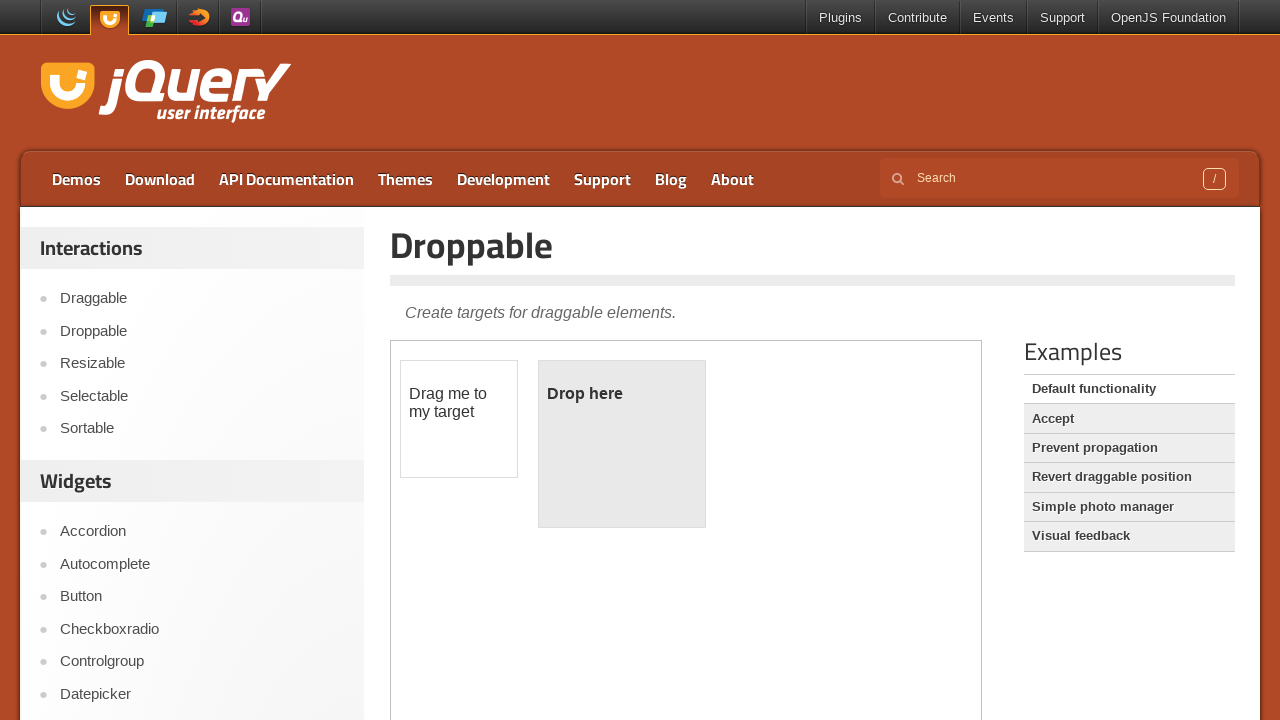

Located droppable element with ID 'droppable' in iframe
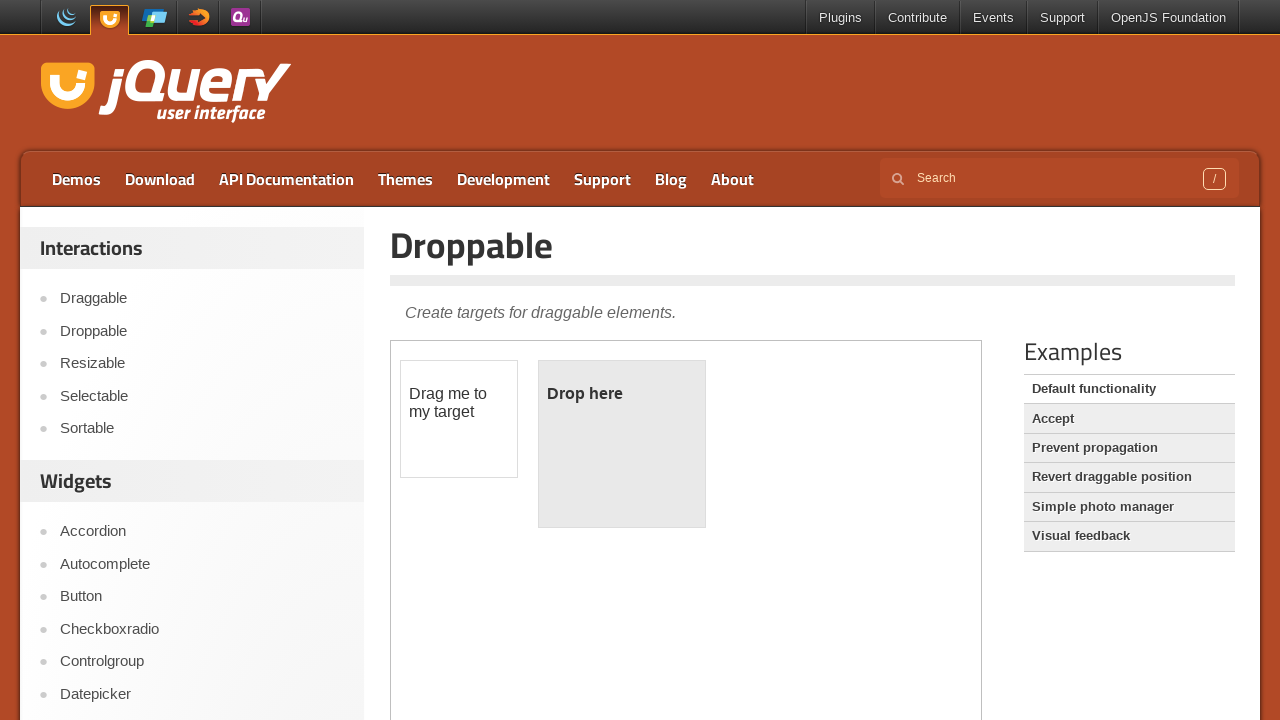

Successfully dragged draggable element to droppable target area at (622, 444)
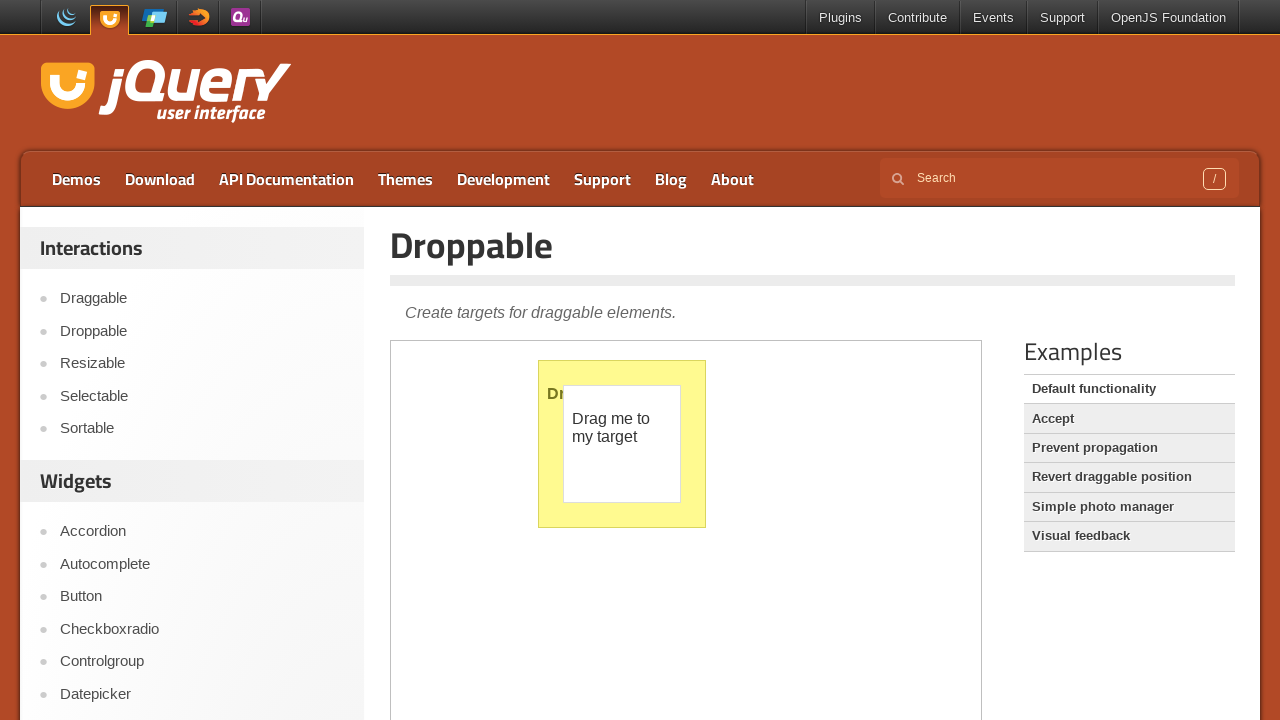

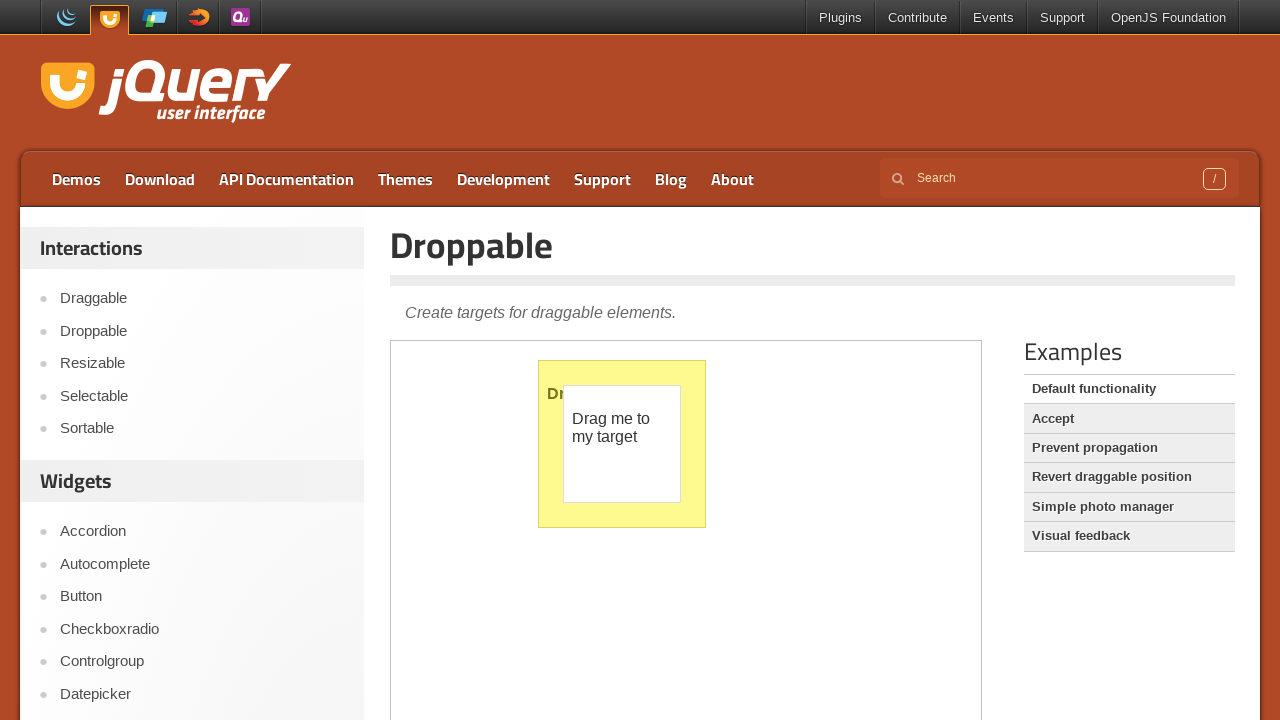